Tests that edits are cancelled when pressing Escape key

Starting URL: https://demo.playwright.dev/todomvc

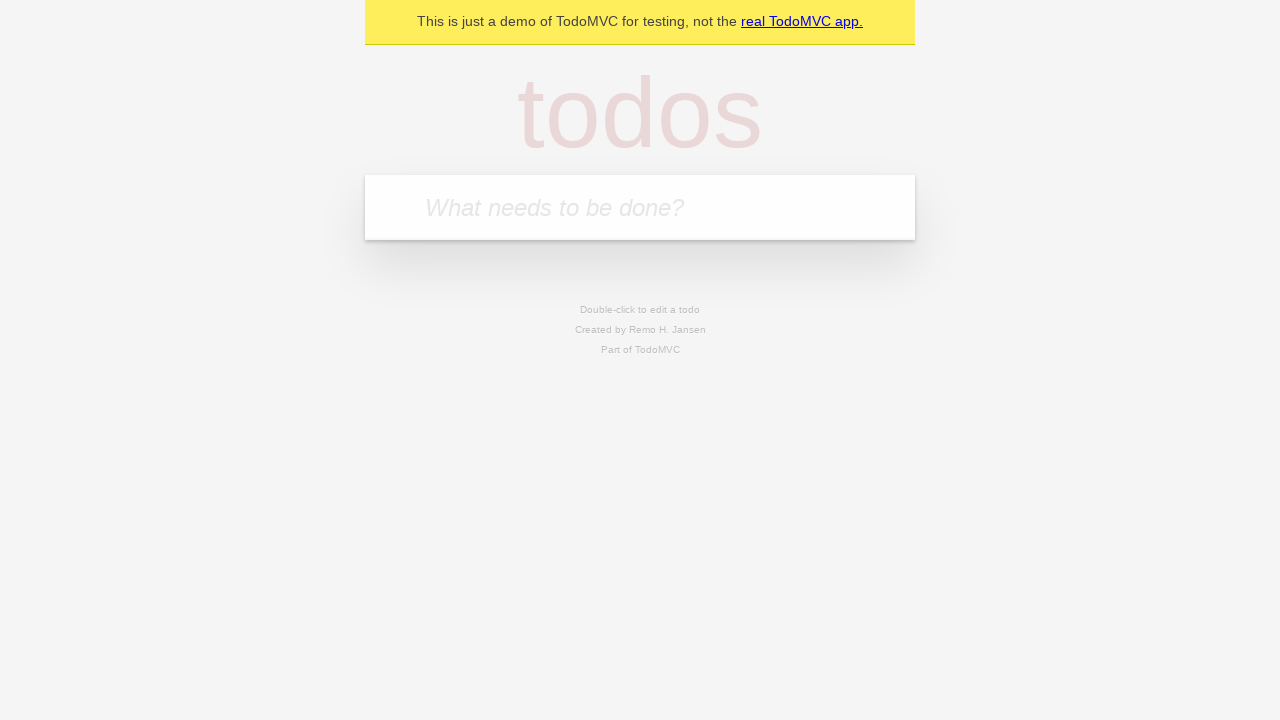

Filled todo input with 'buy some cheese' on internal:attr=[placeholder="What needs to be done?"i]
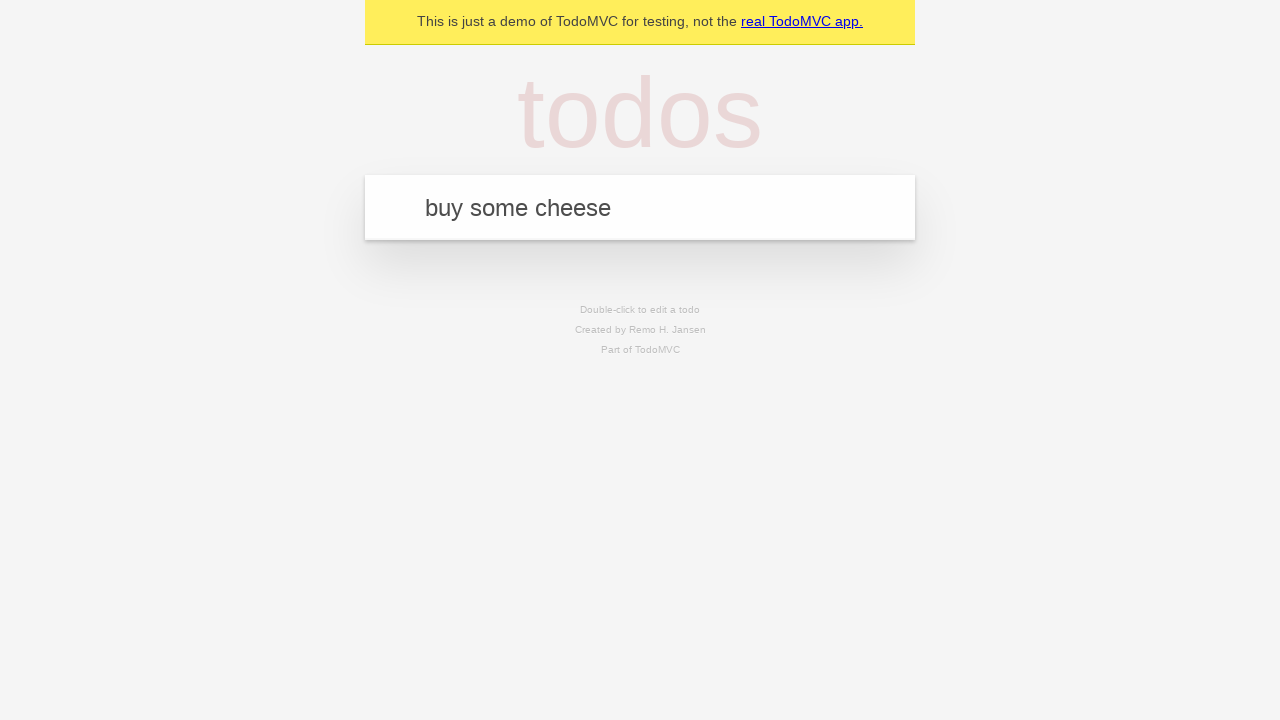

Pressed Enter to add first todo on internal:attr=[placeholder="What needs to be done?"i]
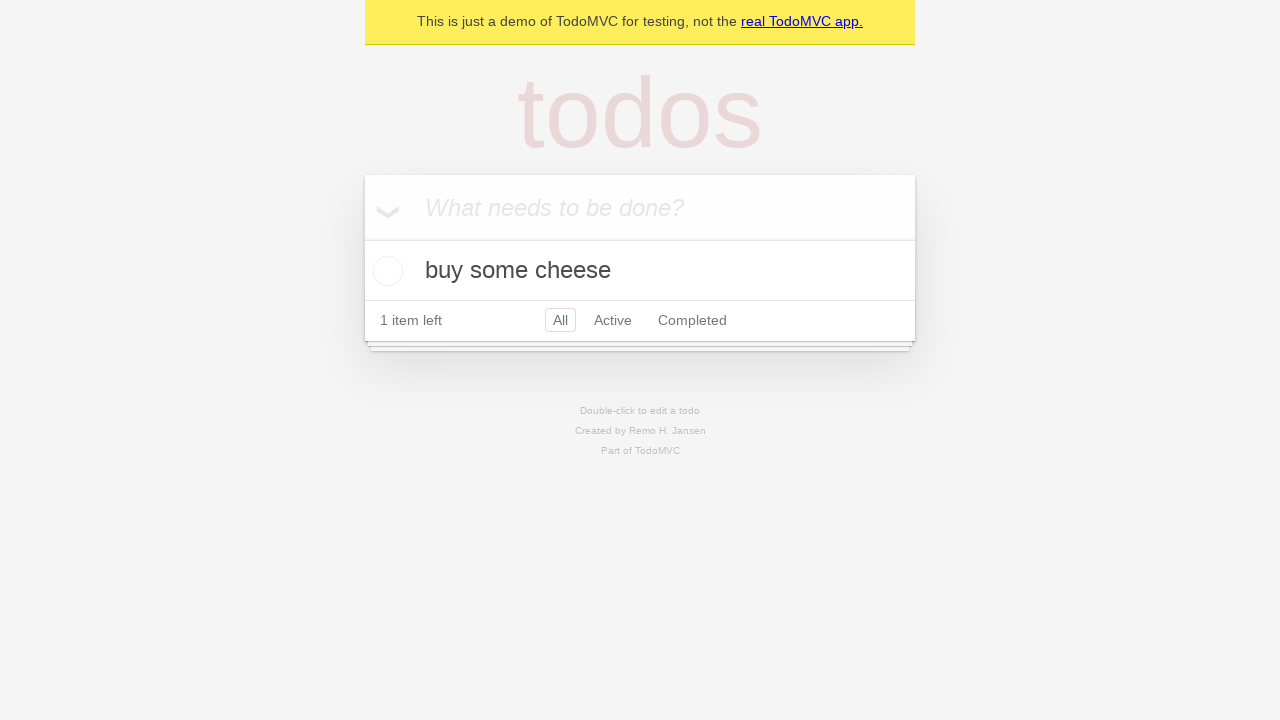

Filled todo input with 'feed the cat' on internal:attr=[placeholder="What needs to be done?"i]
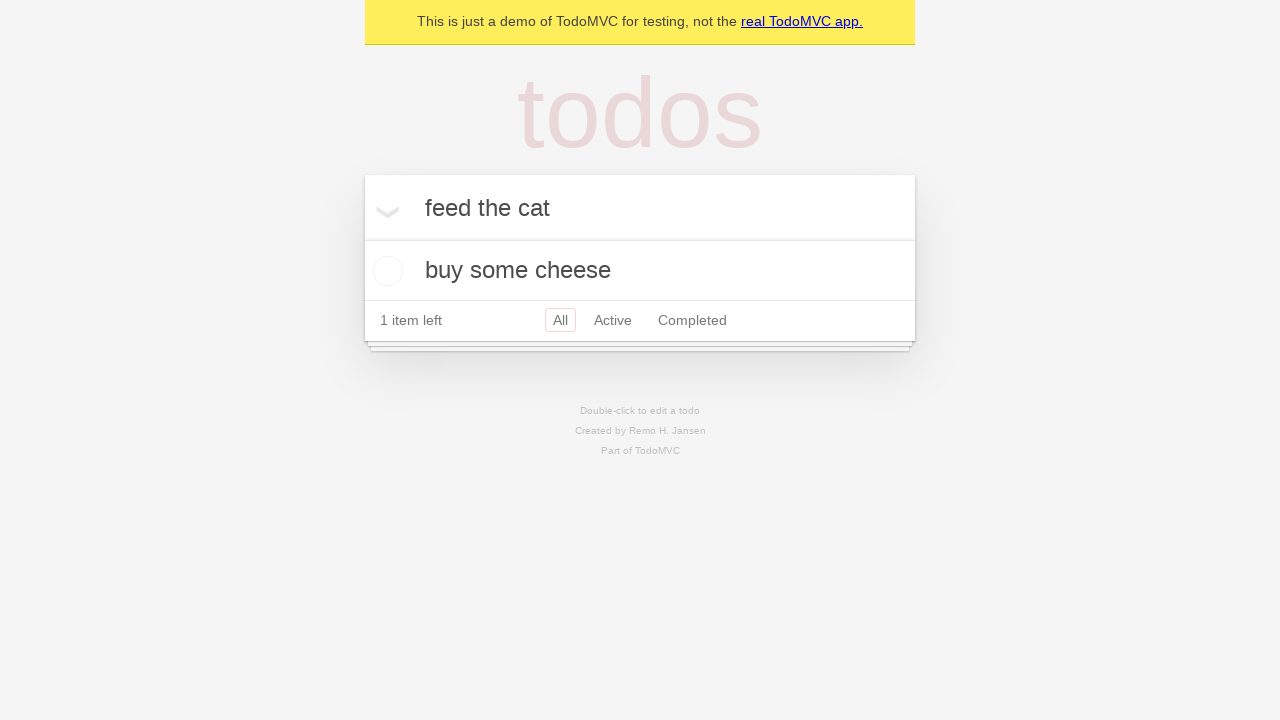

Pressed Enter to add second todo on internal:attr=[placeholder="What needs to be done?"i]
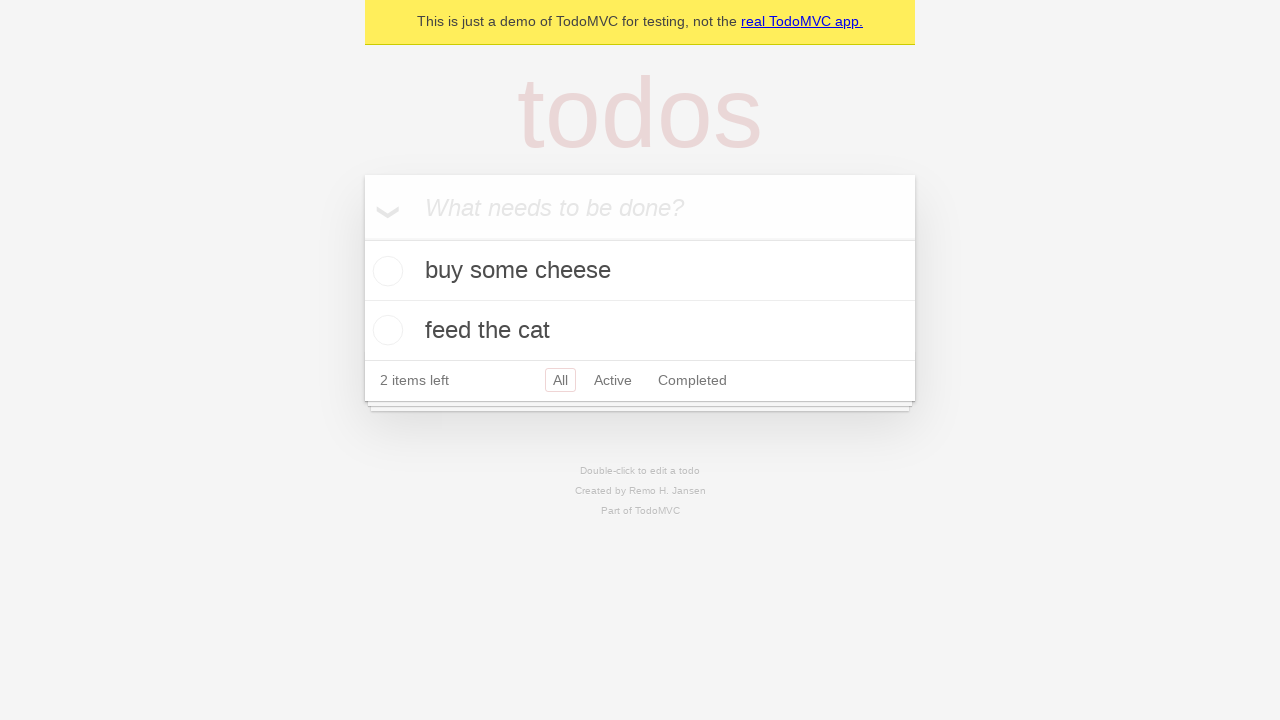

Filled todo input with 'book a doctors appointment' on internal:attr=[placeholder="What needs to be done?"i]
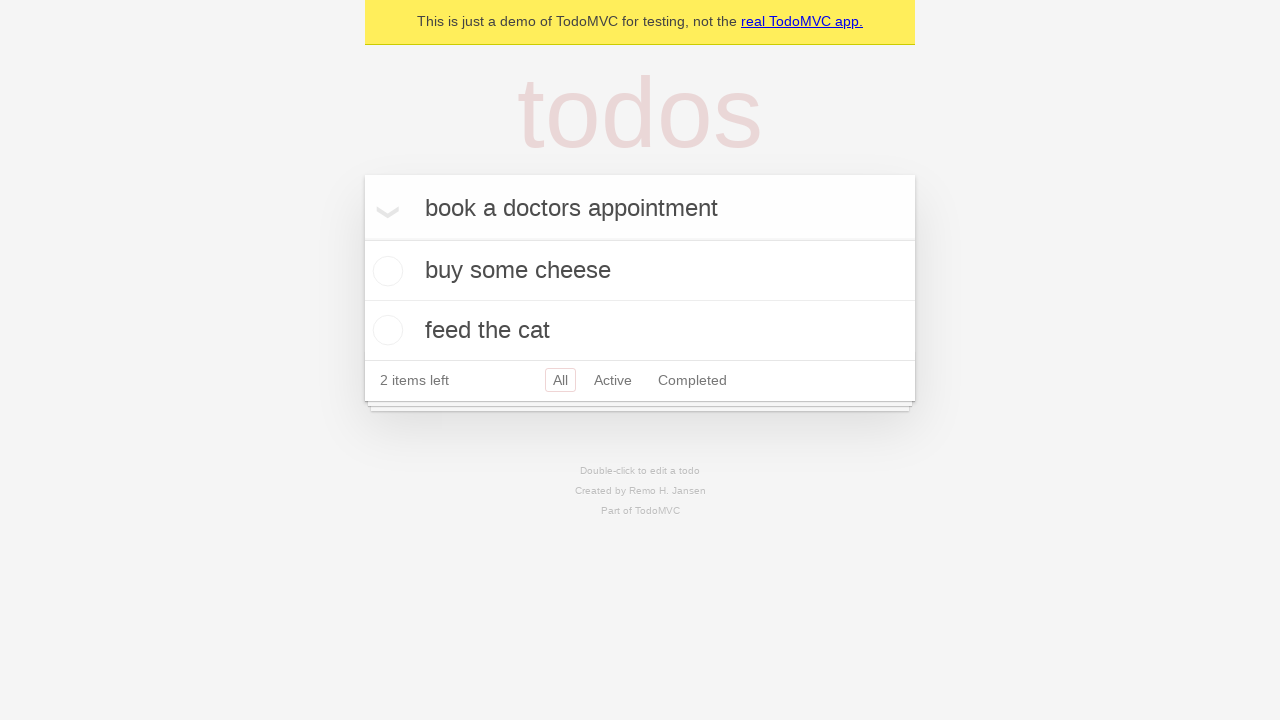

Pressed Enter to add third todo on internal:attr=[placeholder="What needs to be done?"i]
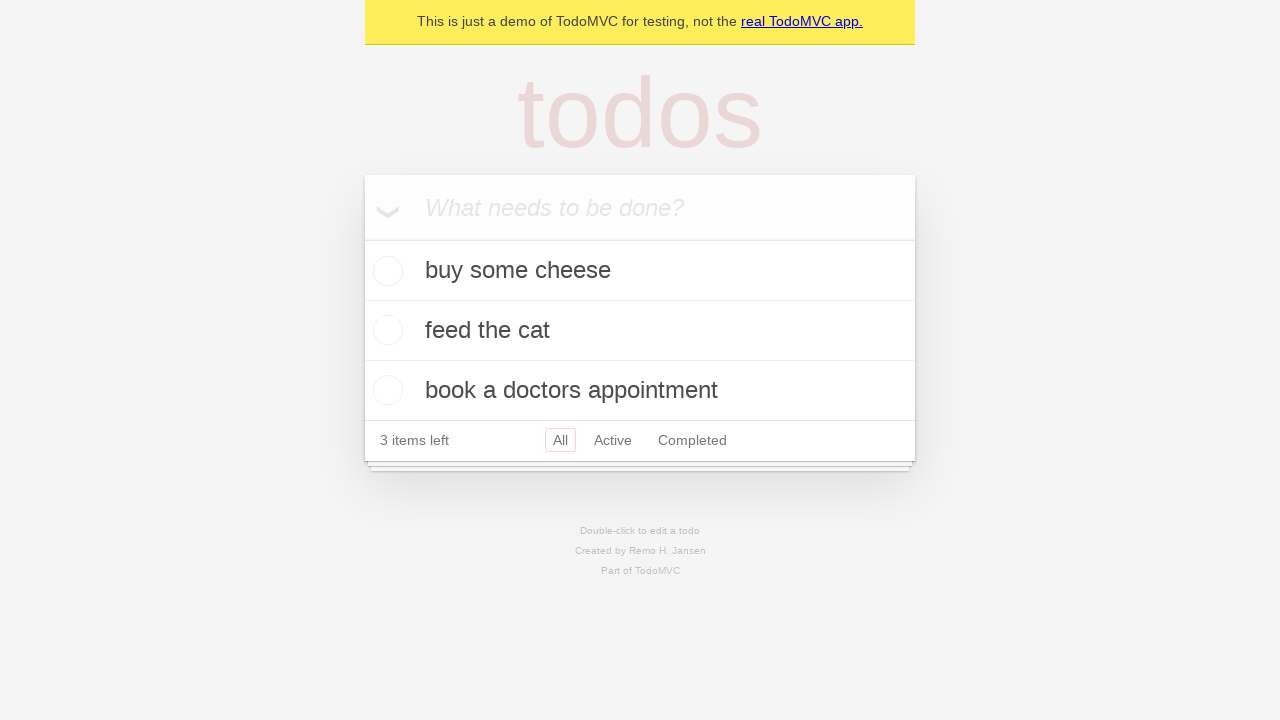

Double-clicked second todo item to enter edit mode at (640, 331) on [data-testid='todo-item'] >> nth=1
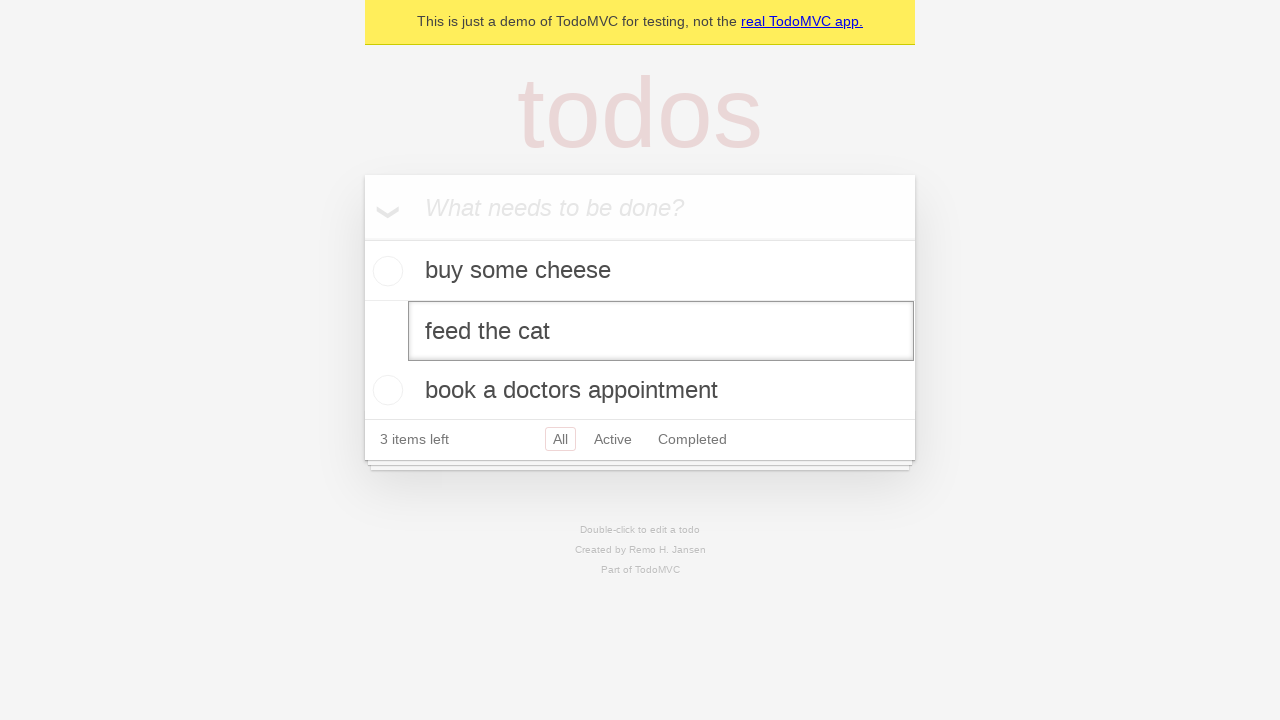

Filled edit field with 'buy some sausages' on [data-testid='todo-item'] >> nth=1 >> internal:role=textbox[name="Edit"i]
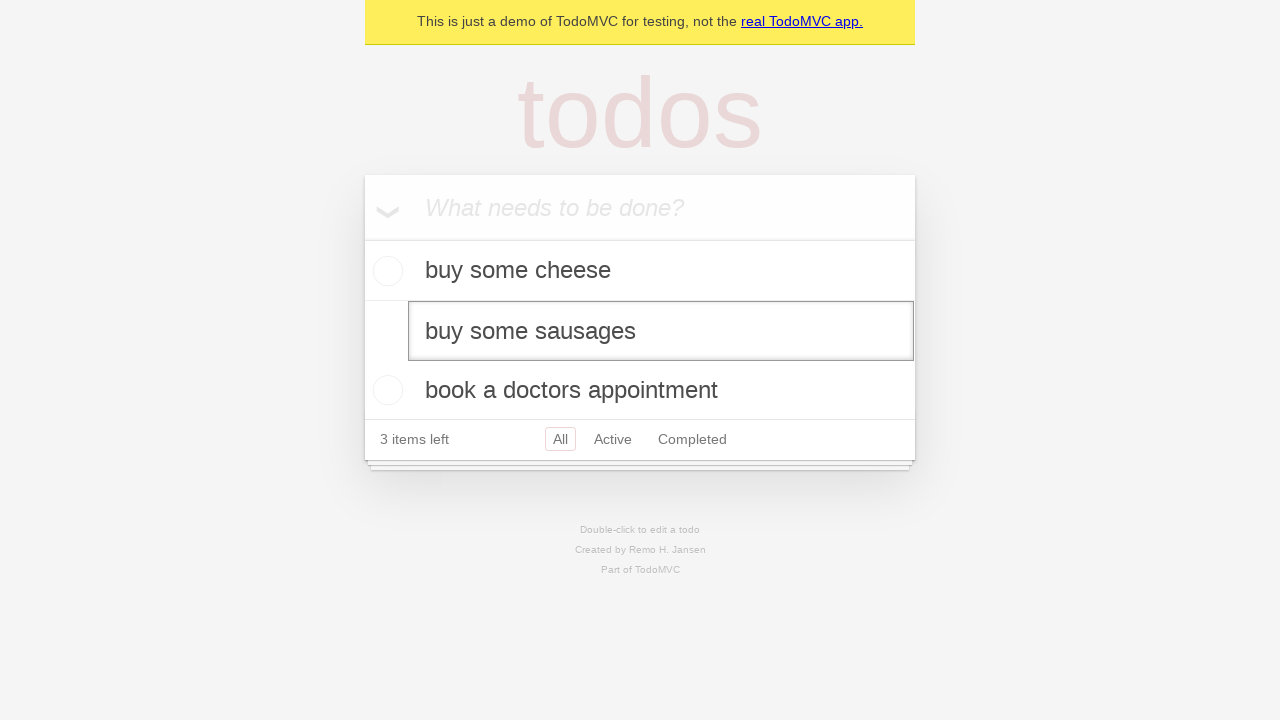

Pressed Escape to cancel edit without saving changes on [data-testid='todo-item'] >> nth=1 >> internal:role=textbox[name="Edit"i]
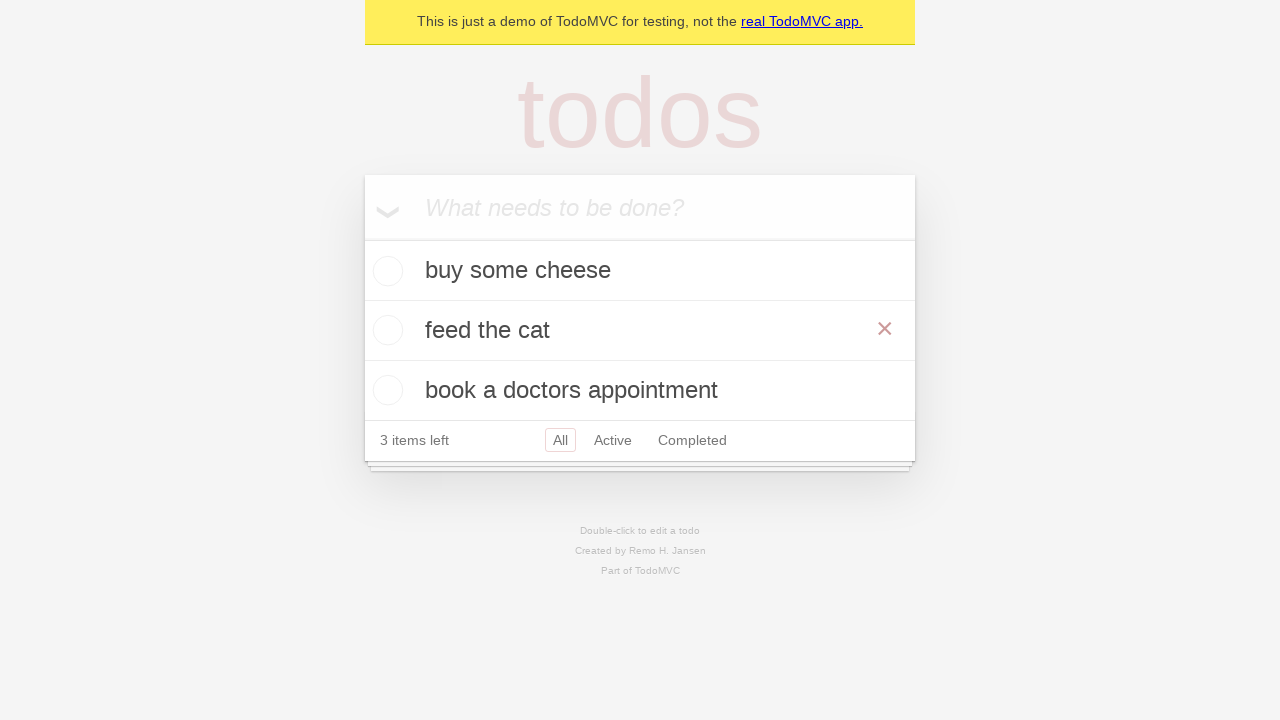

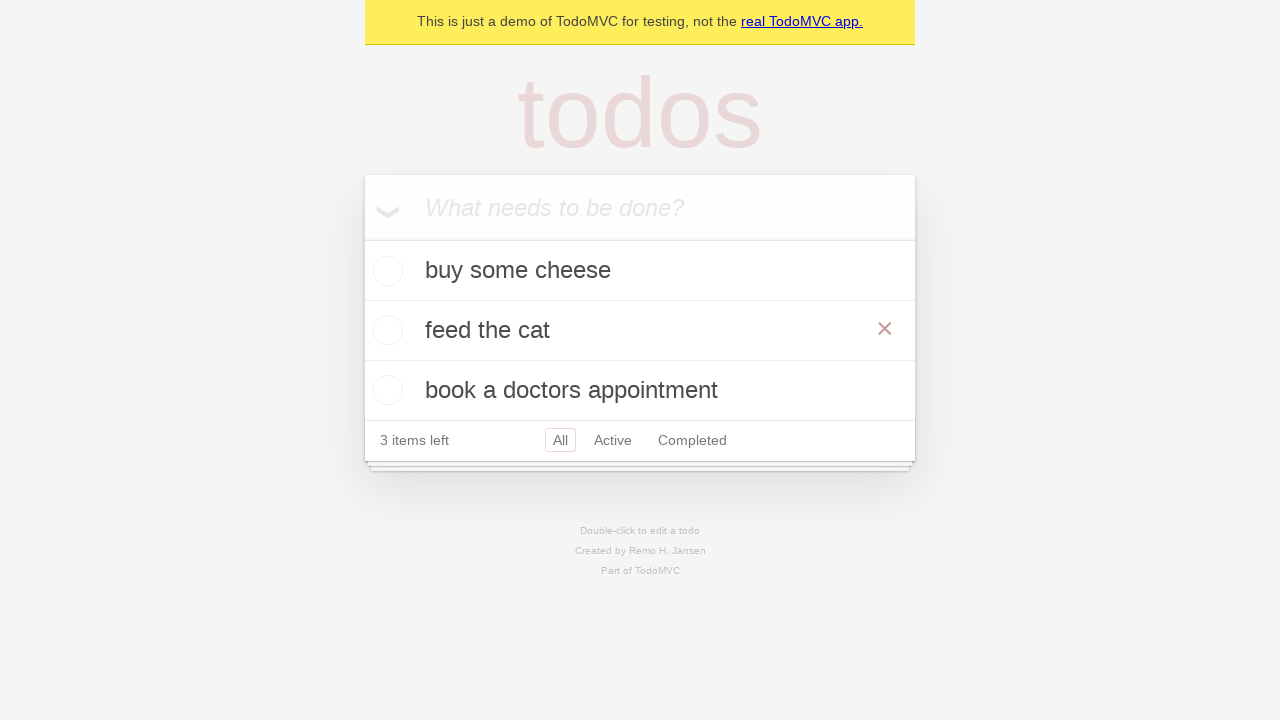